Tests that edits are cancelled when pressing Escape key

Starting URL: https://demo.playwright.dev/todomvc

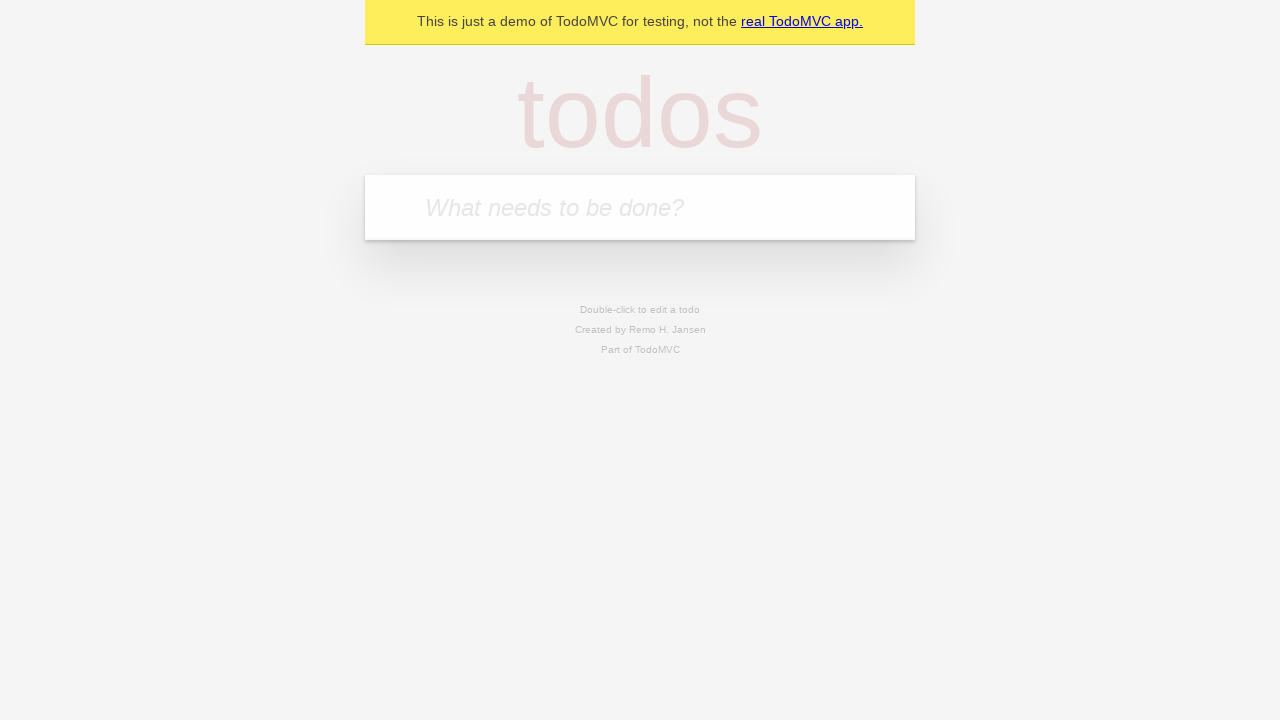

Filled new todo field with 'buy some cheese' on internal:attr=[placeholder="What needs to be done?"i]
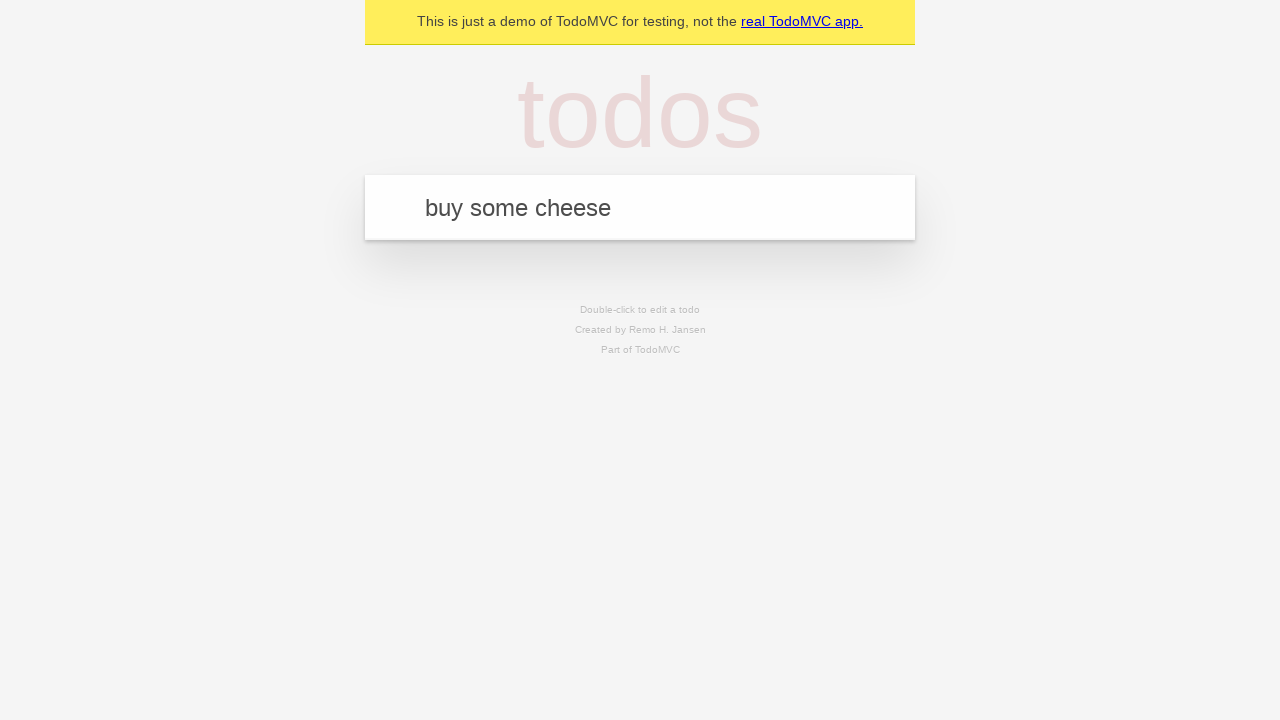

Pressed Enter to create todo 'buy some cheese' on internal:attr=[placeholder="What needs to be done?"i]
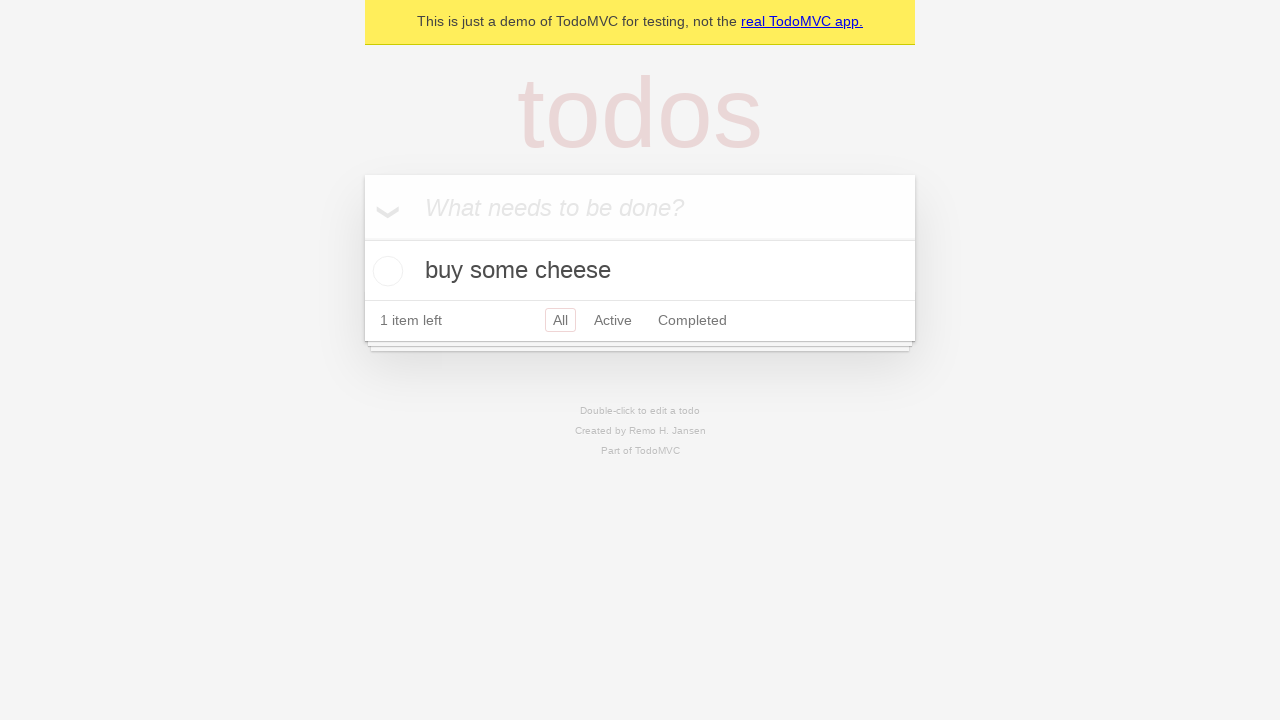

Filled new todo field with 'feed the cat' on internal:attr=[placeholder="What needs to be done?"i]
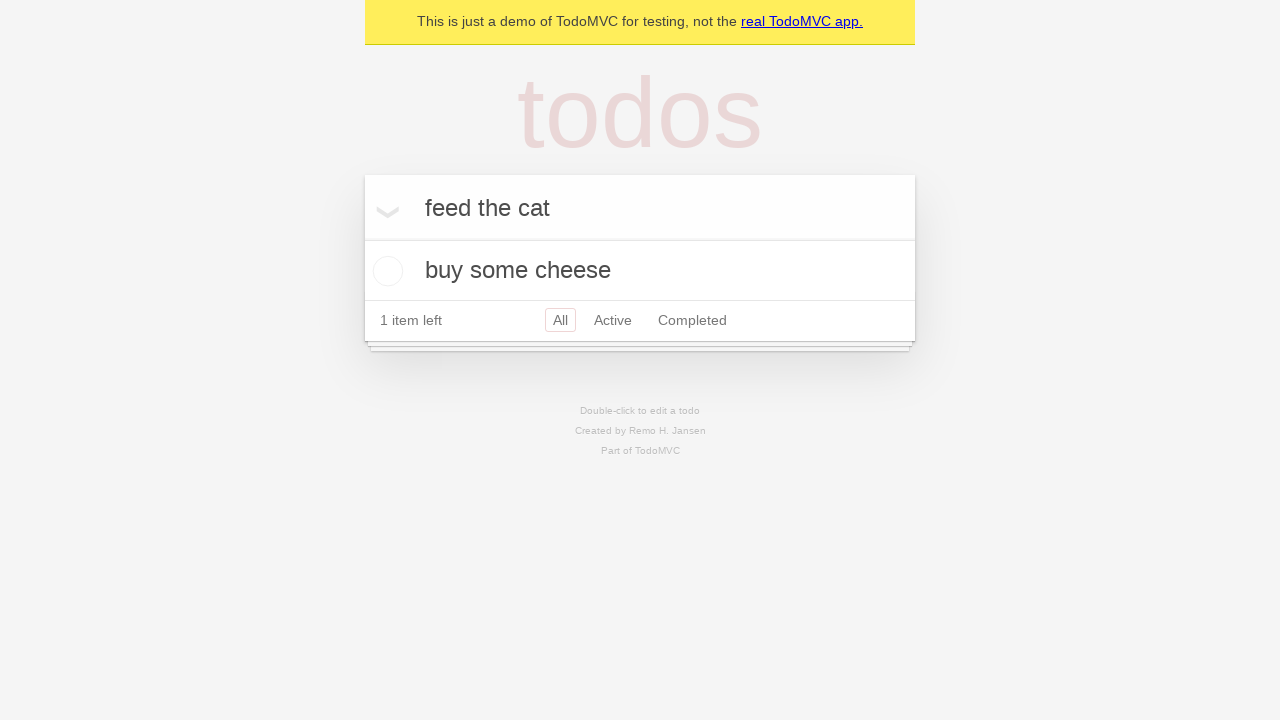

Pressed Enter to create todo 'feed the cat' on internal:attr=[placeholder="What needs to be done?"i]
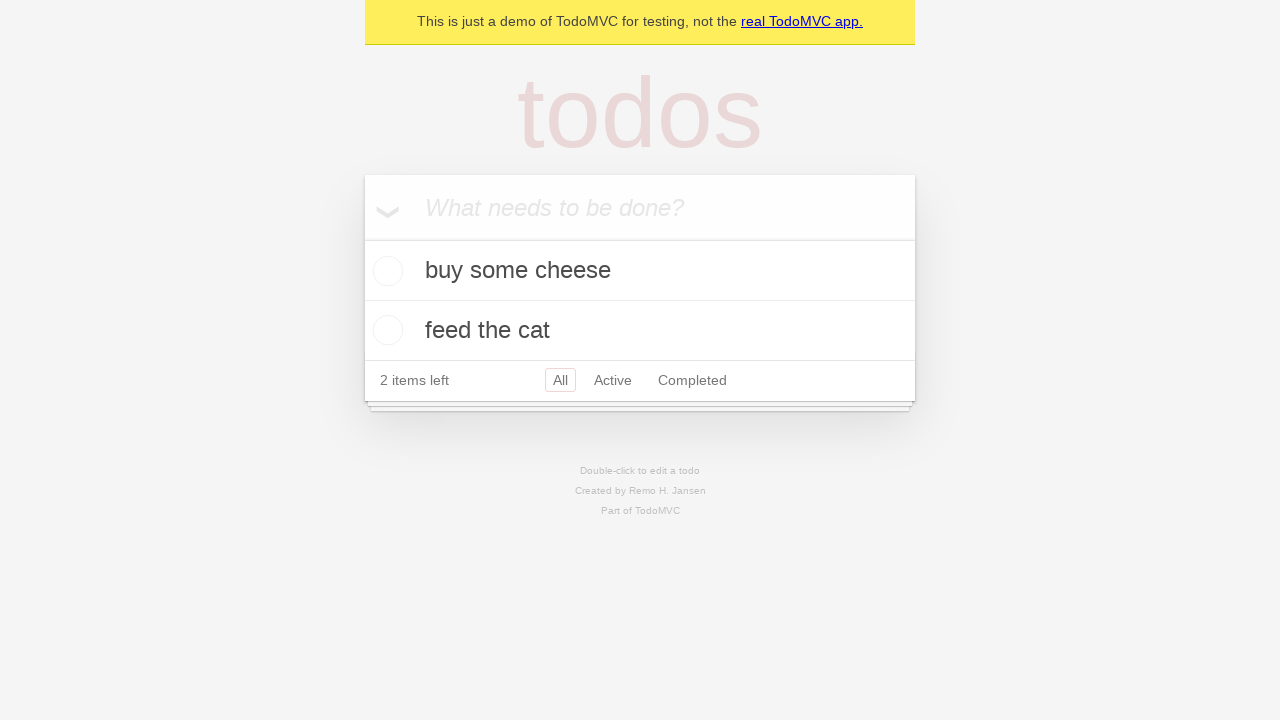

Filled new todo field with 'book a doctors appointment' on internal:attr=[placeholder="What needs to be done?"i]
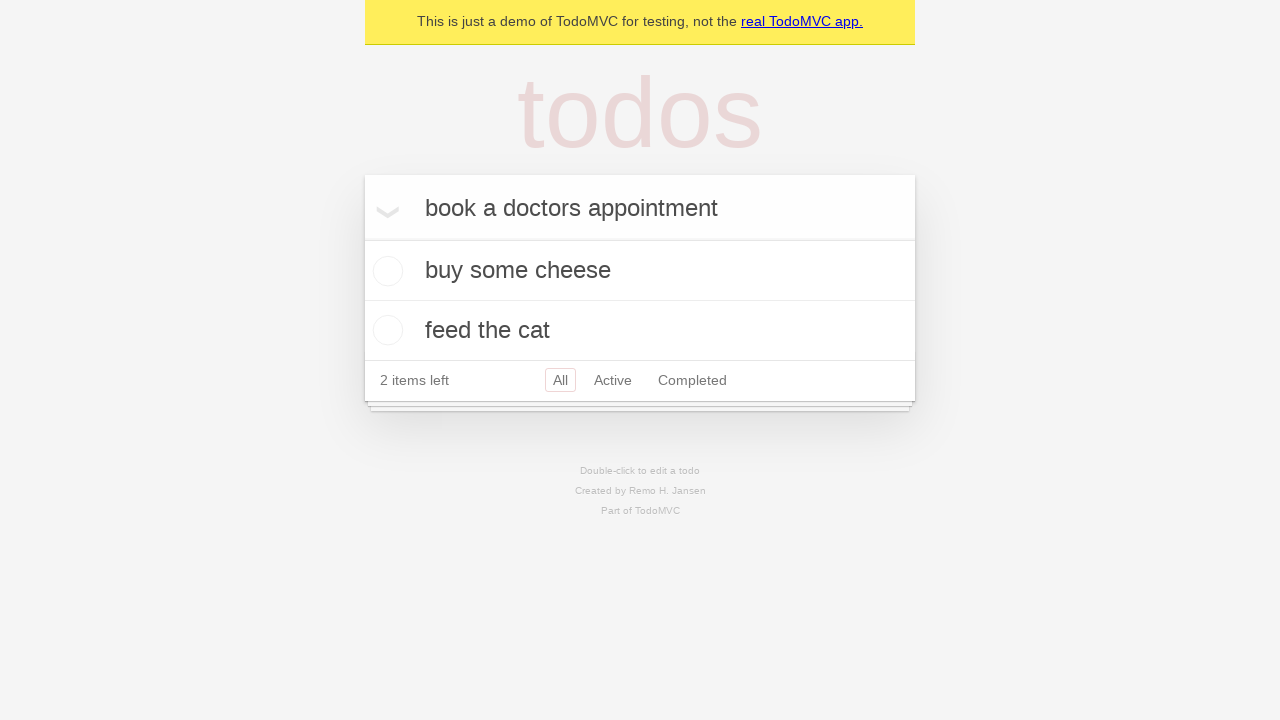

Pressed Enter to create todo 'book a doctors appointment' on internal:attr=[placeholder="What needs to be done?"i]
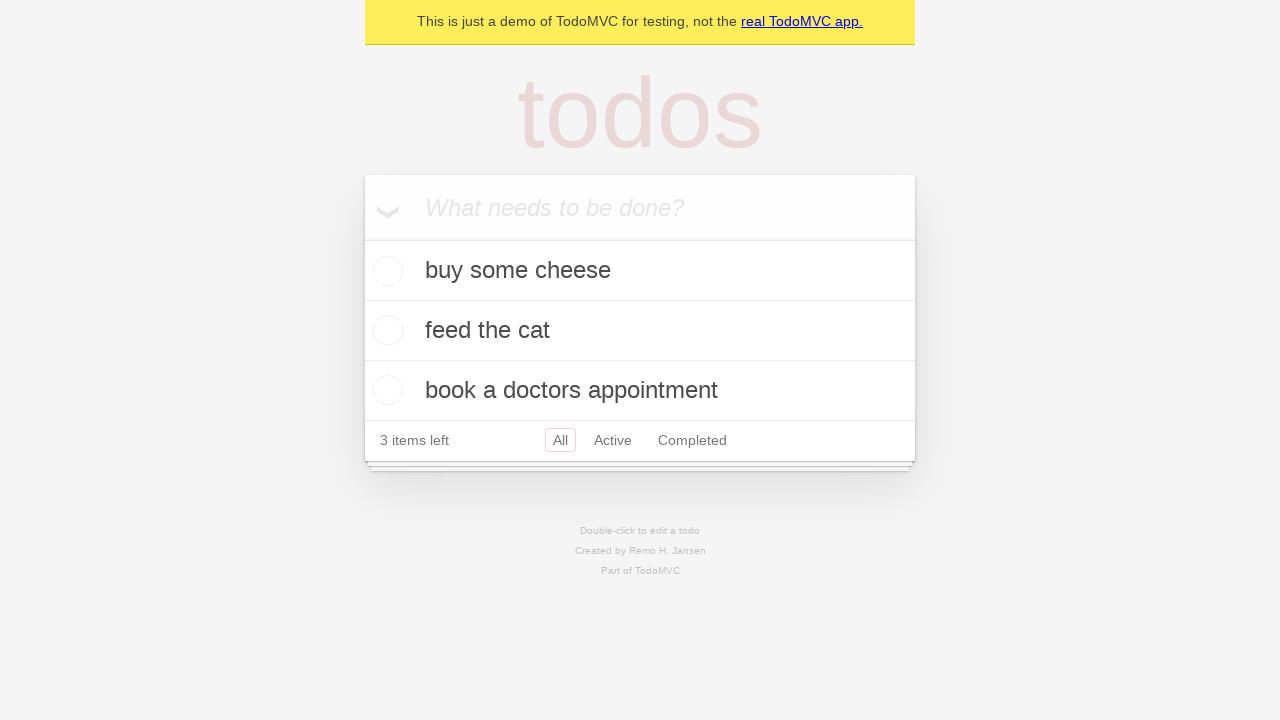

Double-clicked second todo item to enter edit mode at (640, 331) on internal:testid=[data-testid="todo-item"s] >> nth=1
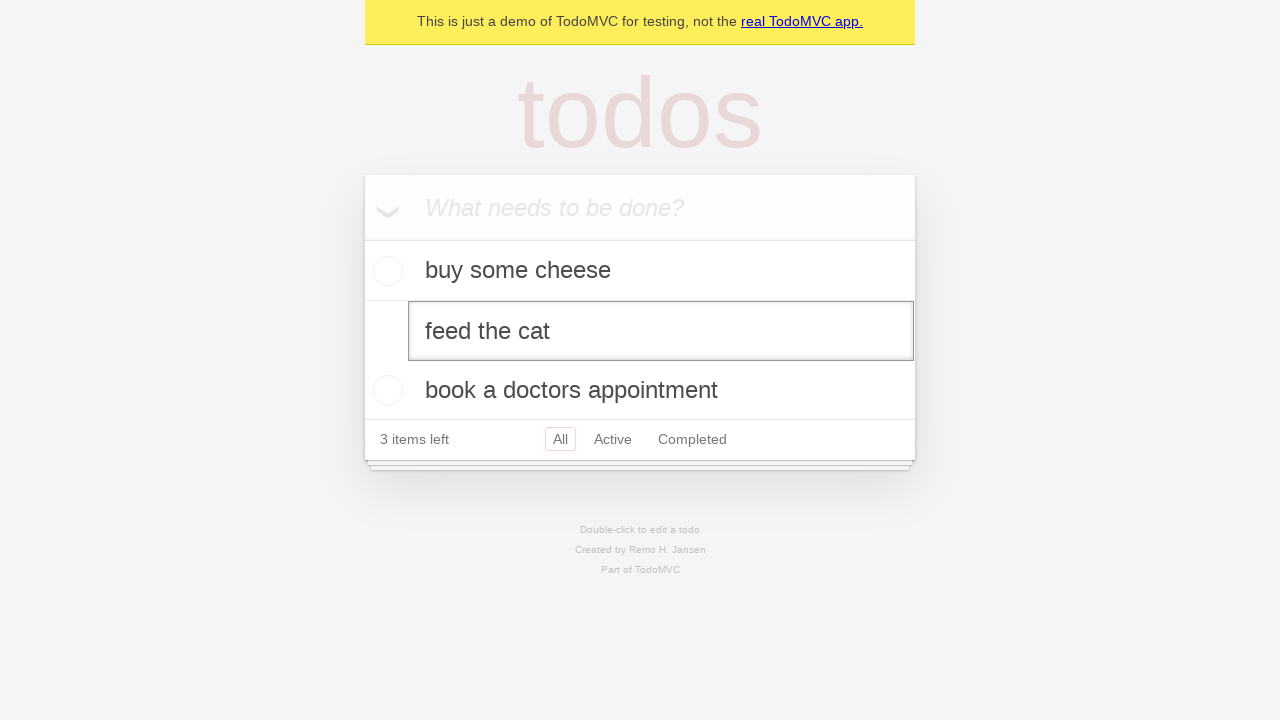

Filled edit field with 'buy some sausages' on internal:testid=[data-testid="todo-item"s] >> nth=1 >> internal:role=textbox[nam
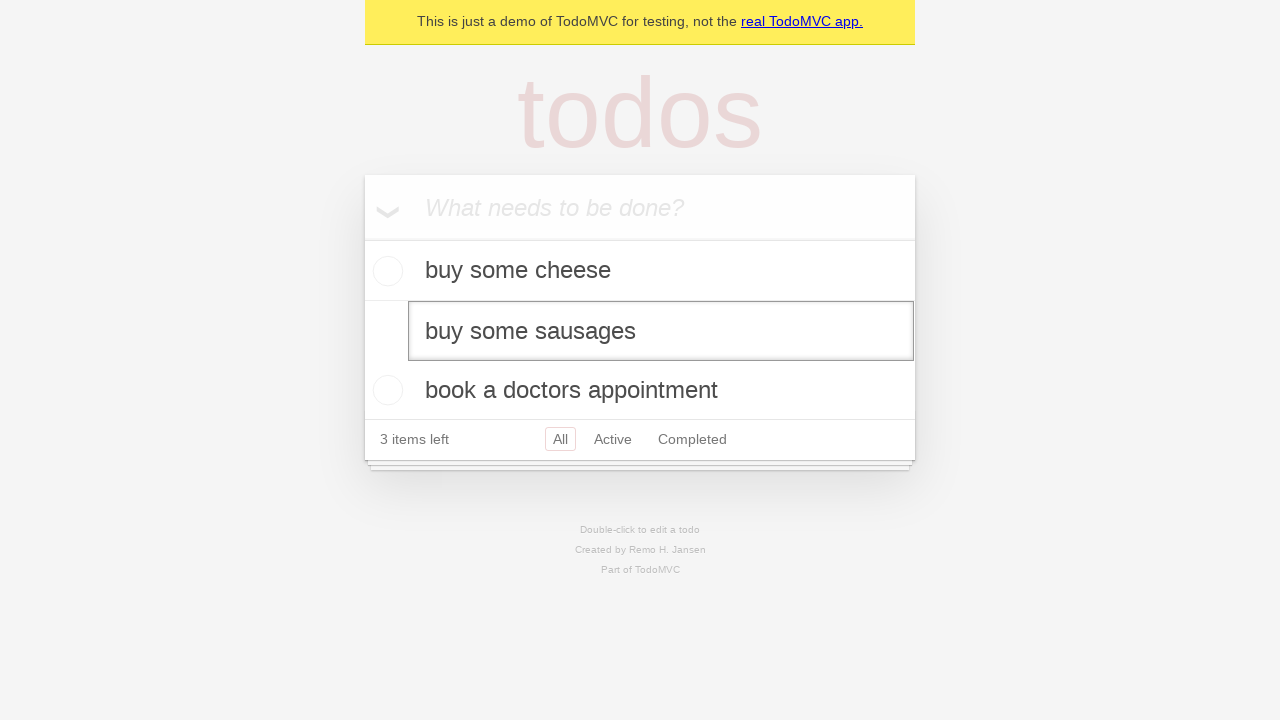

Pressed Escape key to cancel edits on internal:testid=[data-testid="todo-item"s] >> nth=1 >> internal:role=textbox[nam
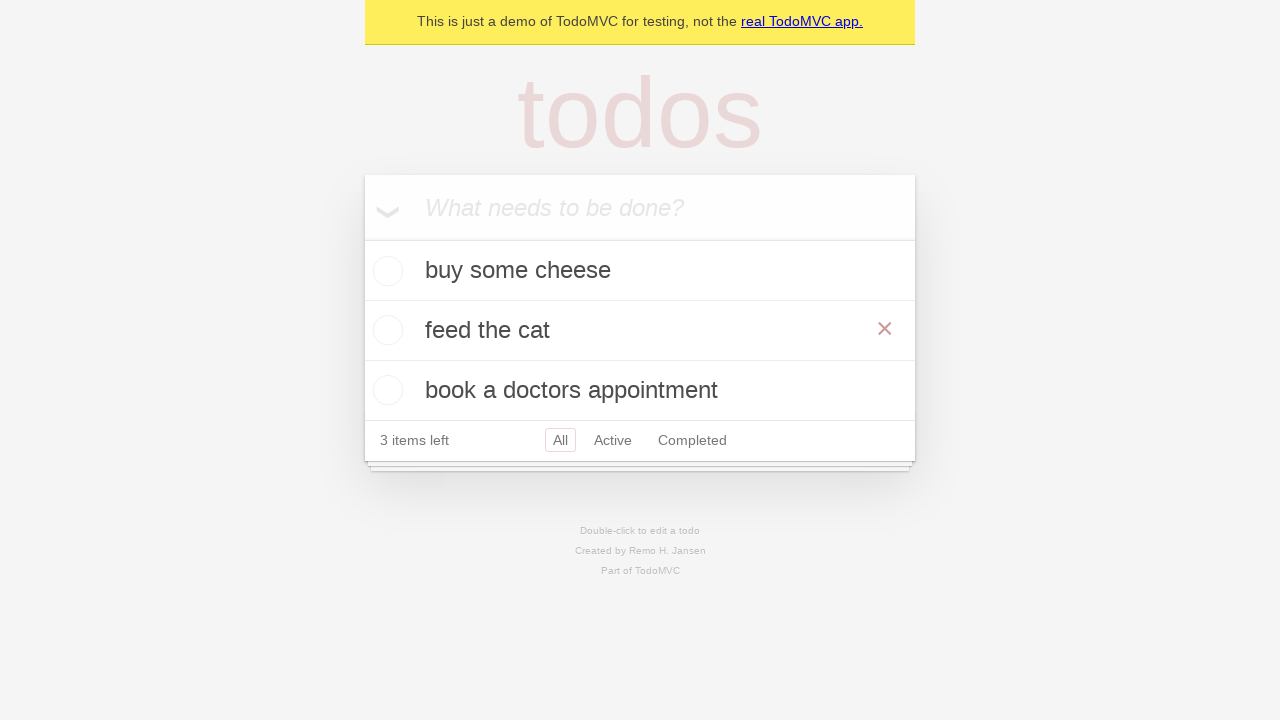

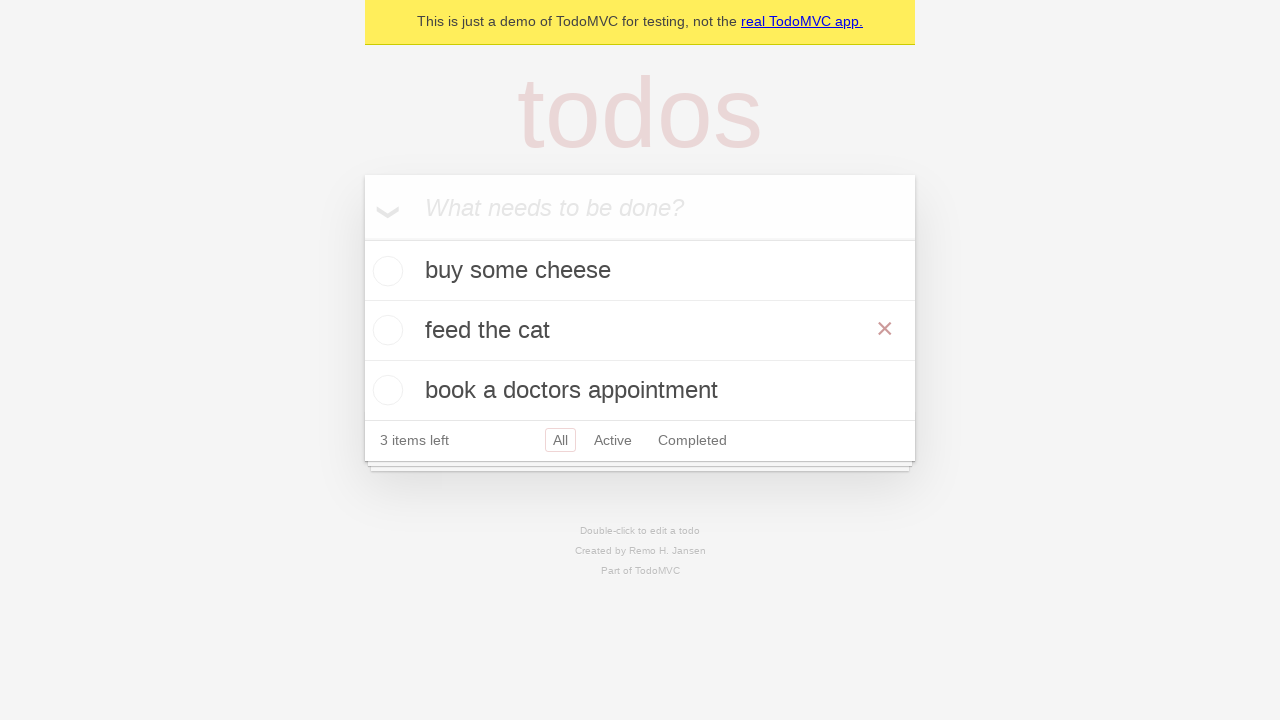